Tests JavaScript prompt alert handling by clicking a button to trigger a prompt, entering text into the prompt, and accepting it

Starting URL: https://v1.training-support.net/selenium/javascript-alerts

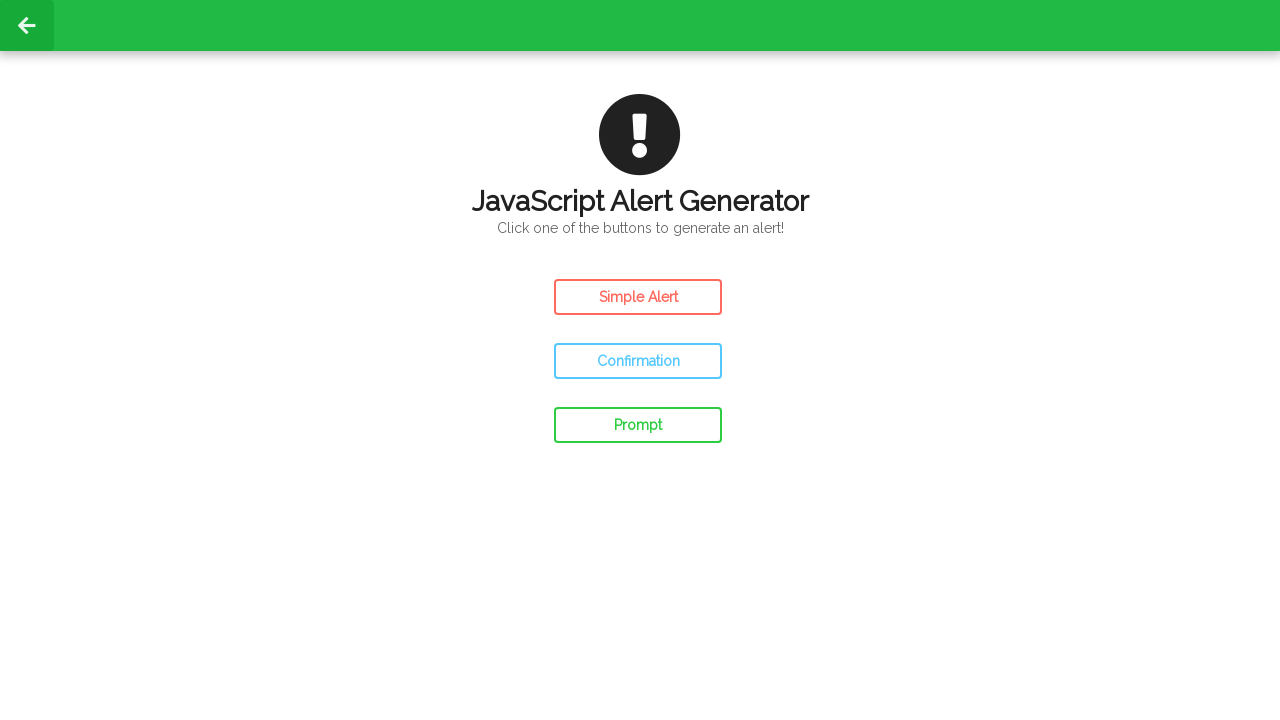

Clicked prompt button to trigger JavaScript prompt alert at (638, 425) on #prompt
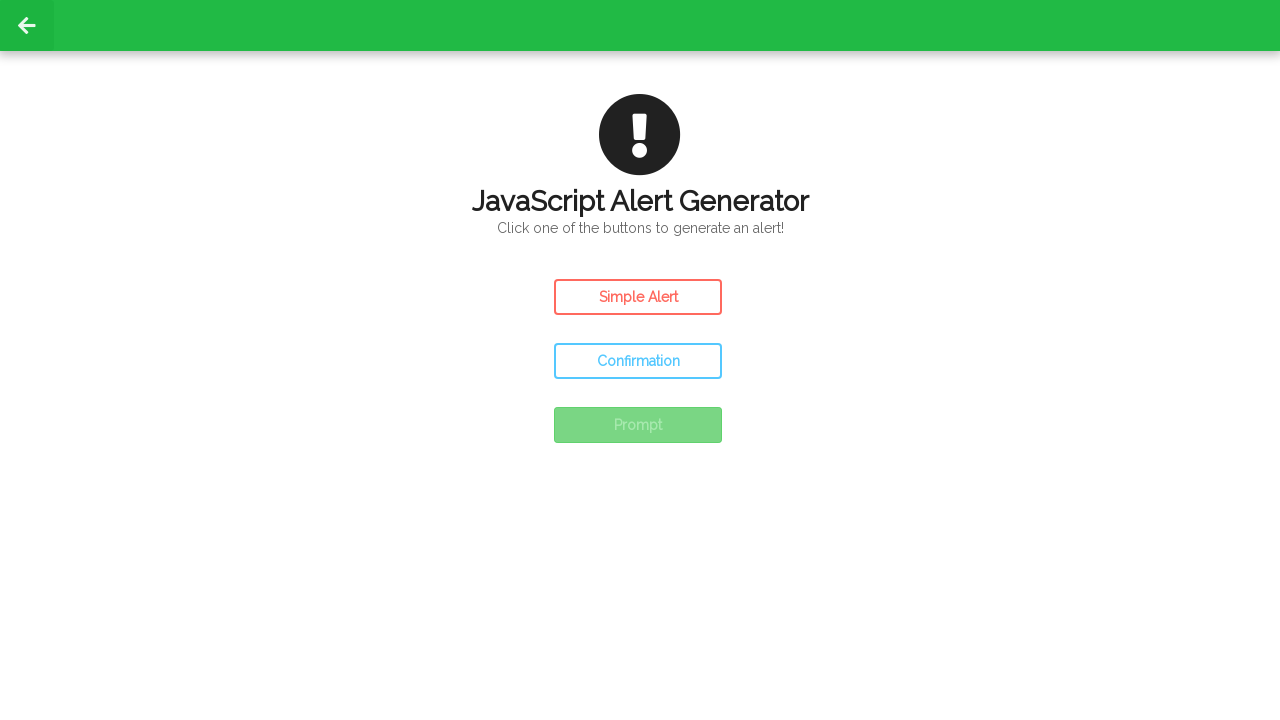

Set up dialog handler to accept prompt with 'Python' text
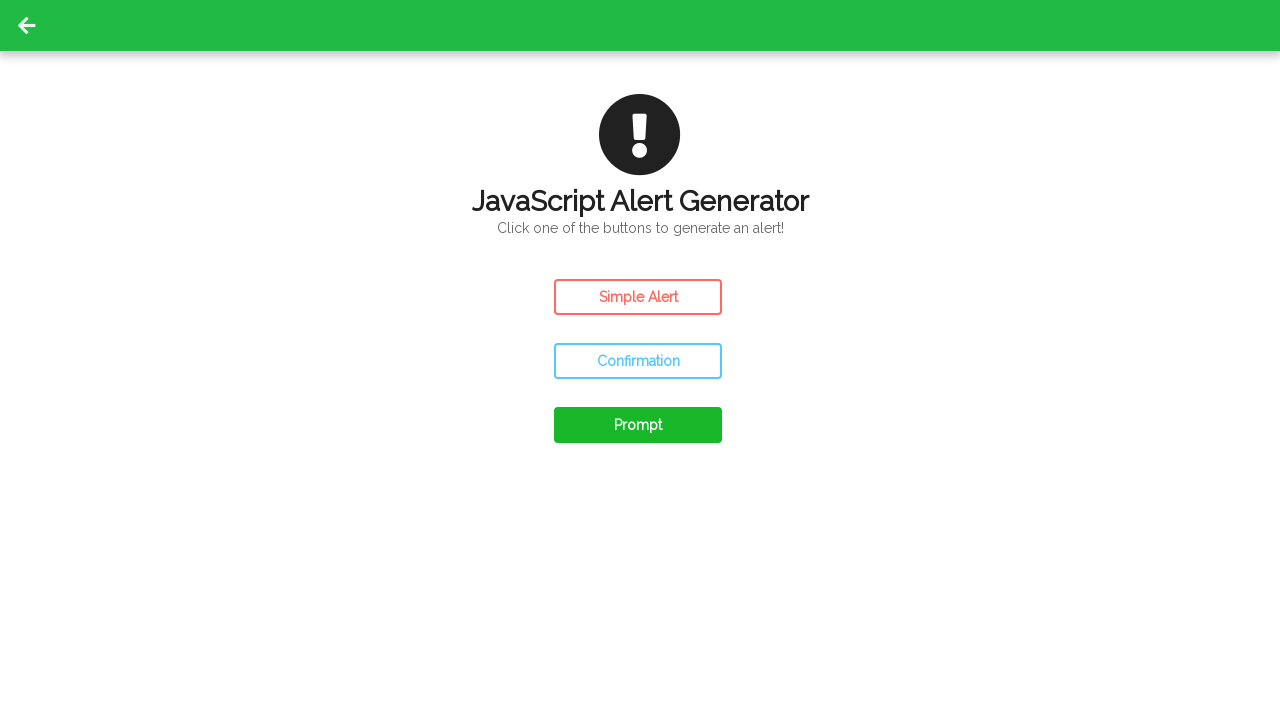

Clicked prompt button again to trigger dialog with handler active at (638, 425) on #prompt
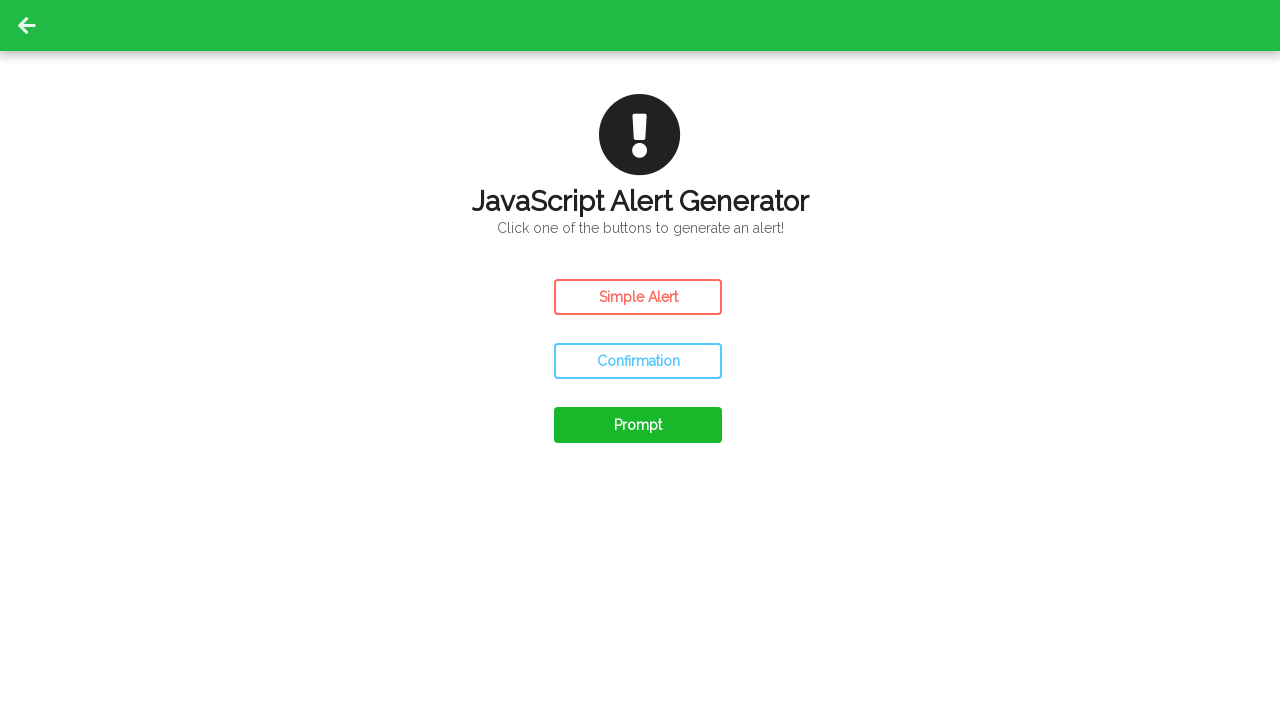

Waited 500ms for dialog interaction to complete
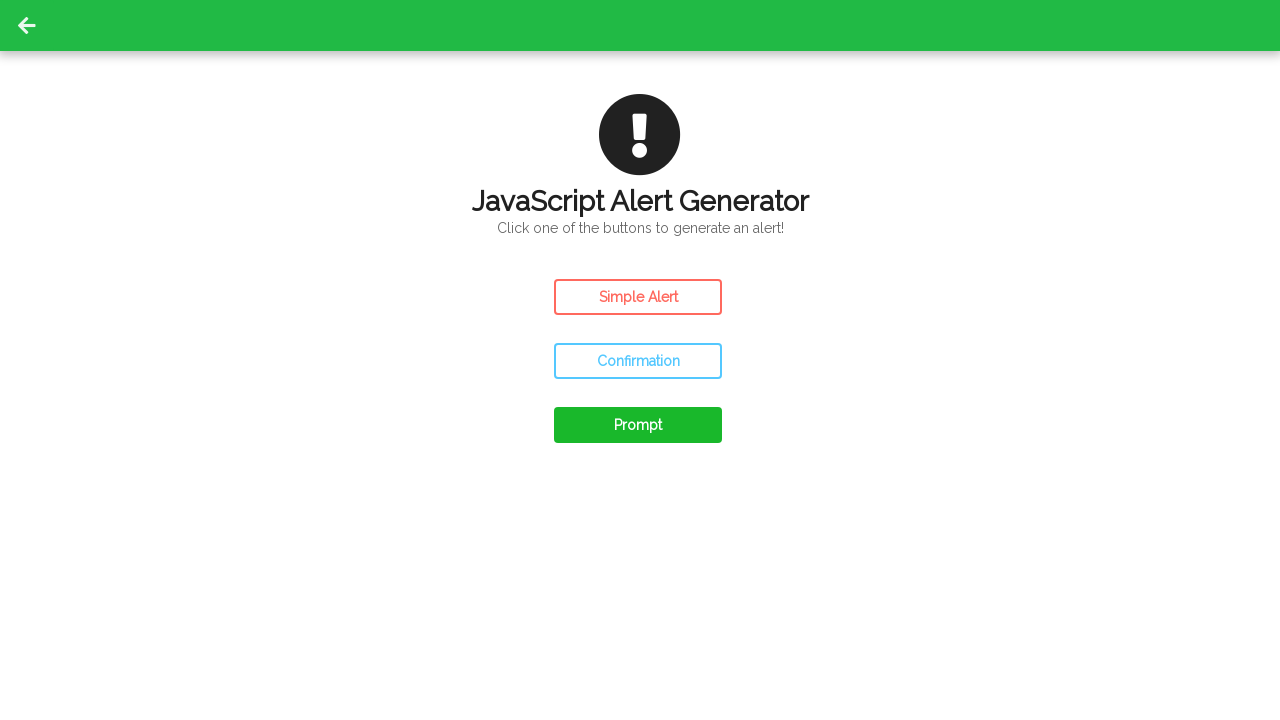

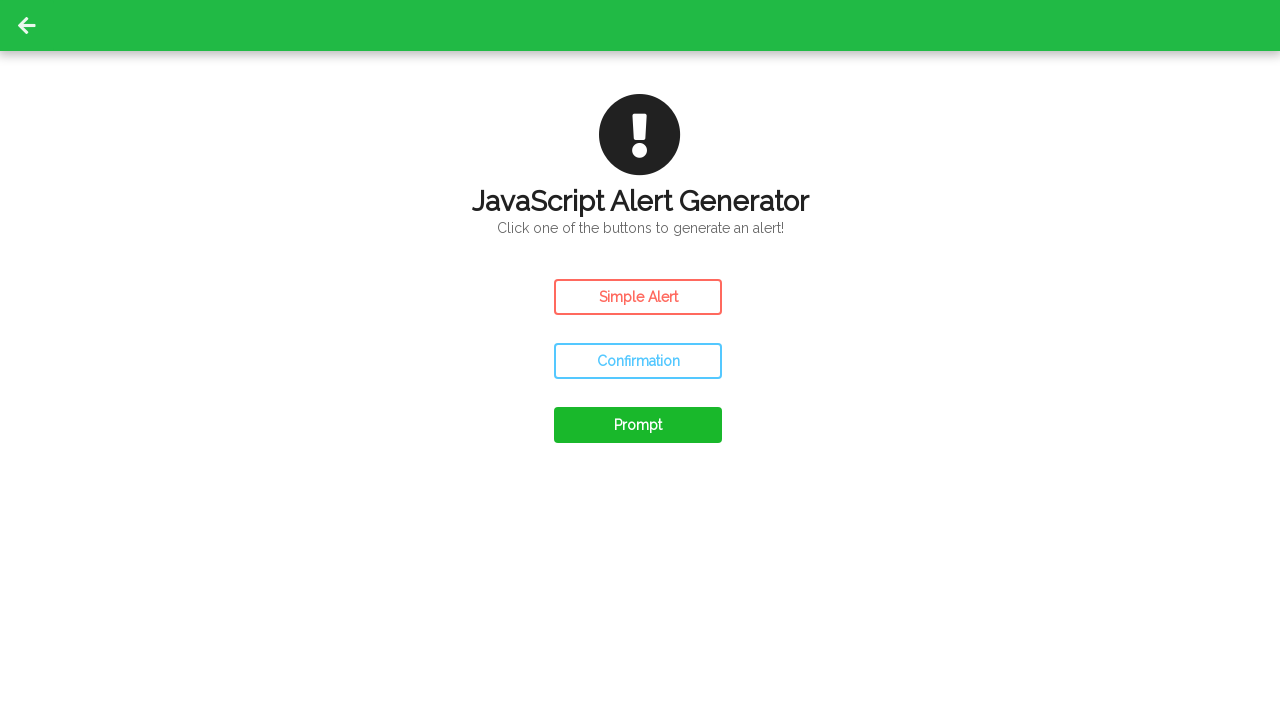